Tests handling of a prompt dialog by dismissing it without entering any value

Starting URL: https://demoqa.com/alerts

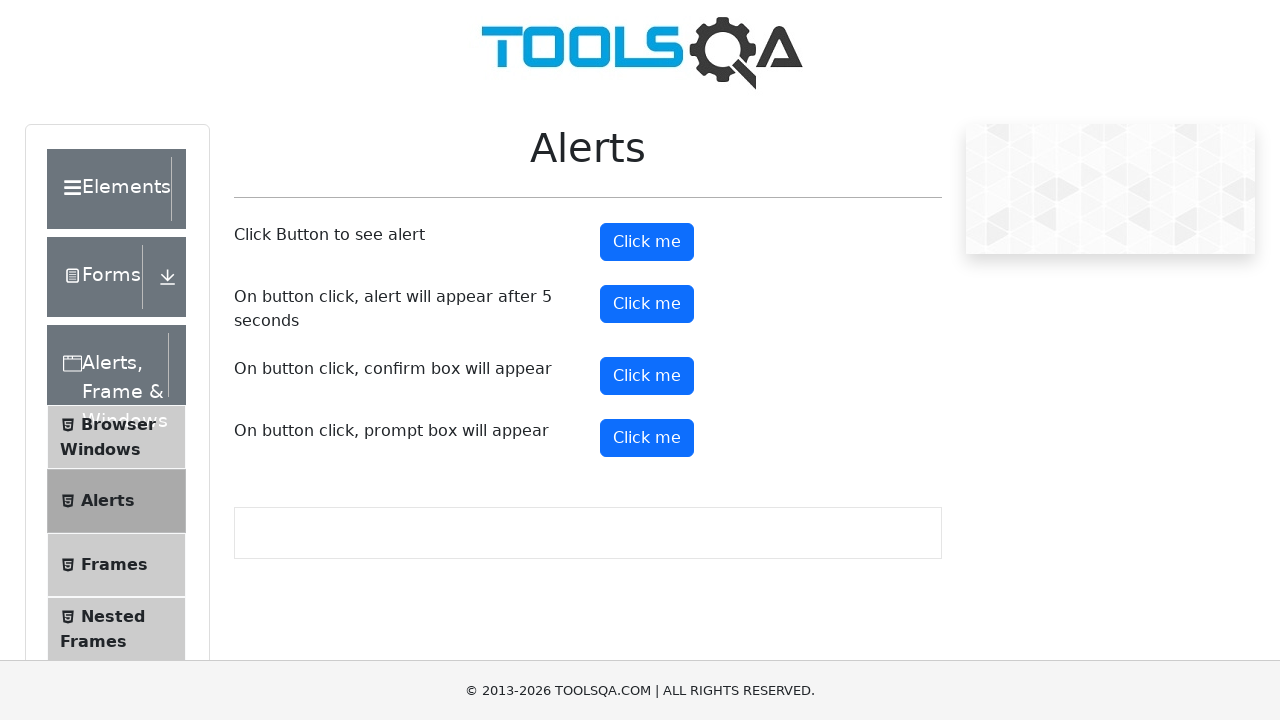

Set up dialog handler to dismiss prompts
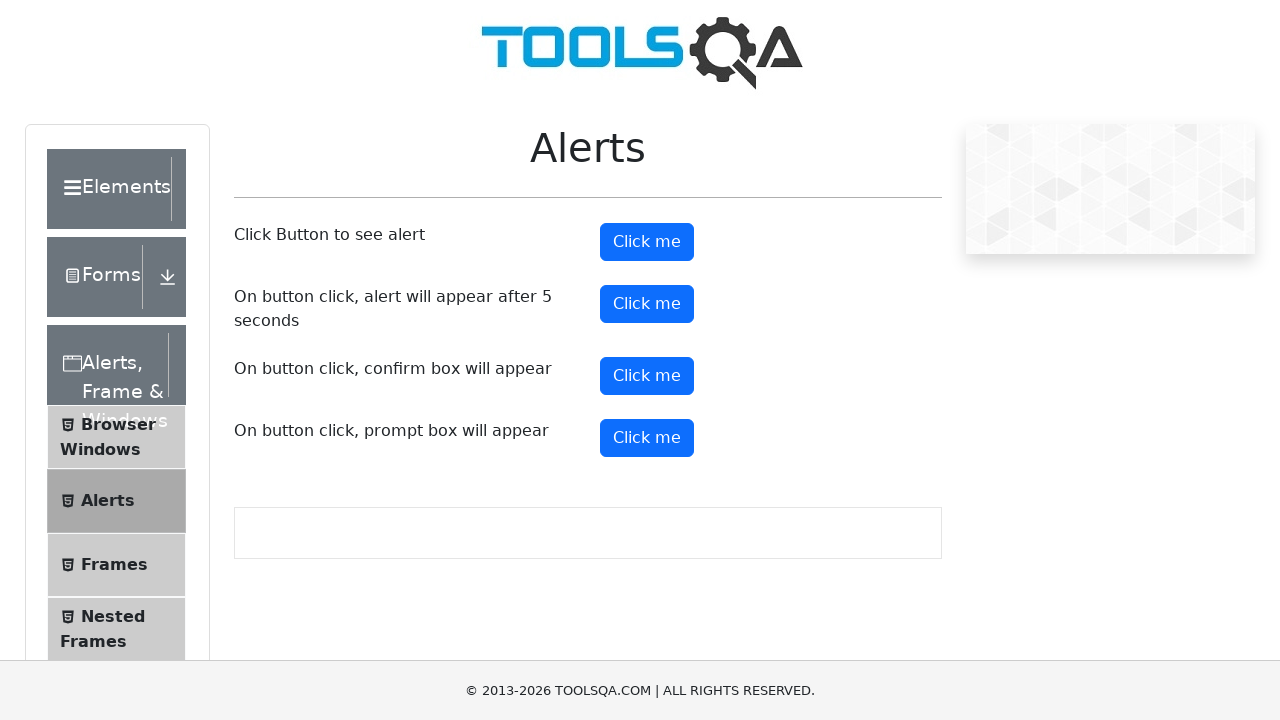

Clicked prompt button to trigger prompt dialog at (647, 438) on #promtButton
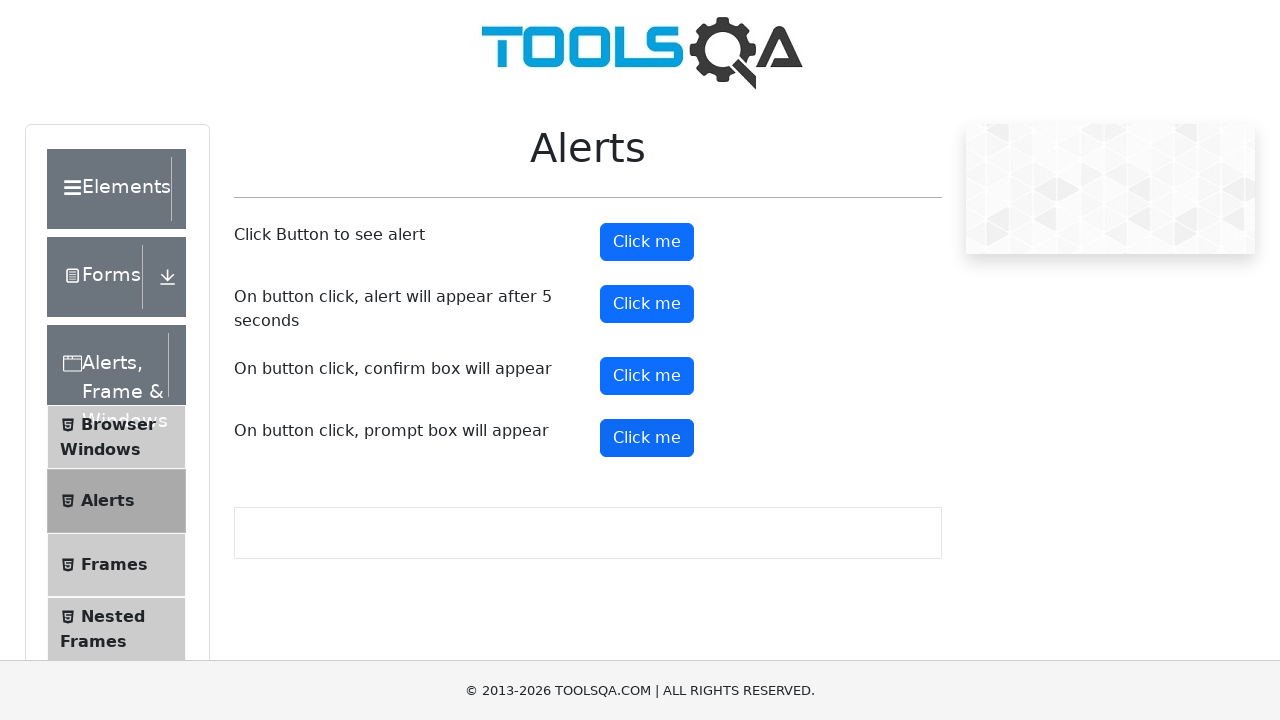

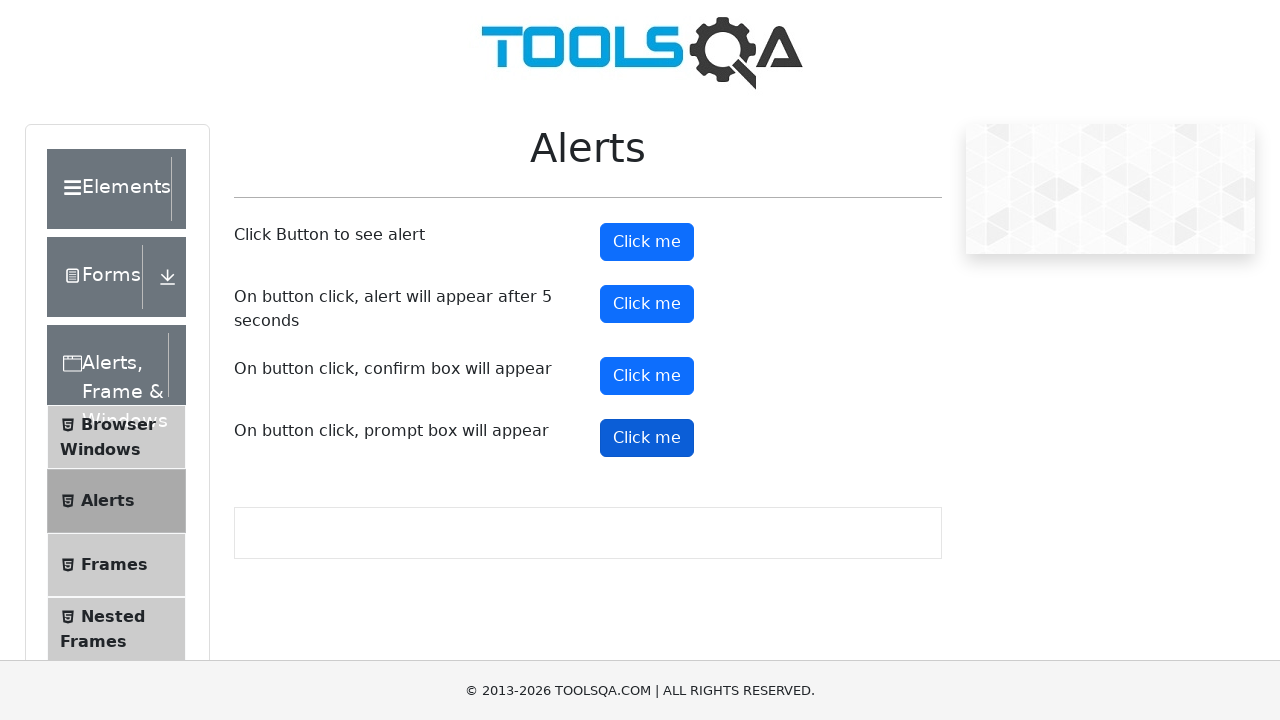